Tests counting and listing all iframes on the page by accessing frame properties

Starting URL: https://www.automationtesting.co.uk/iframes.html

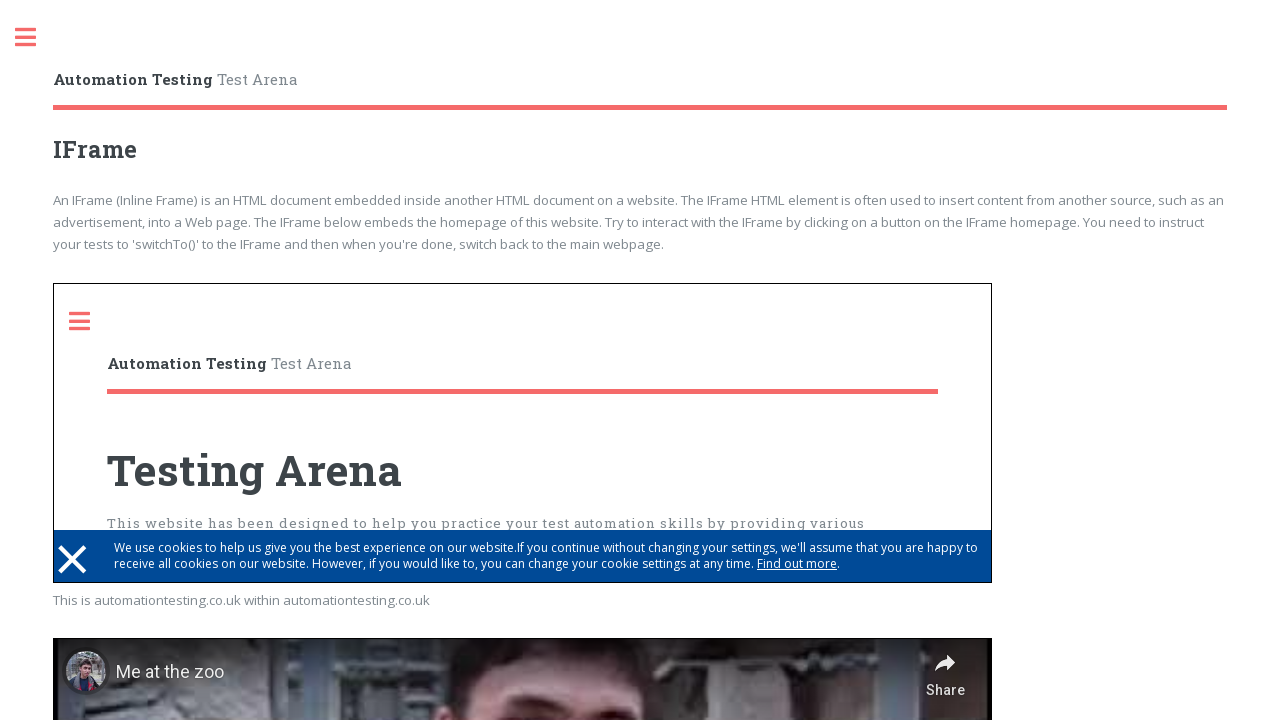

Navigated to iframes test page
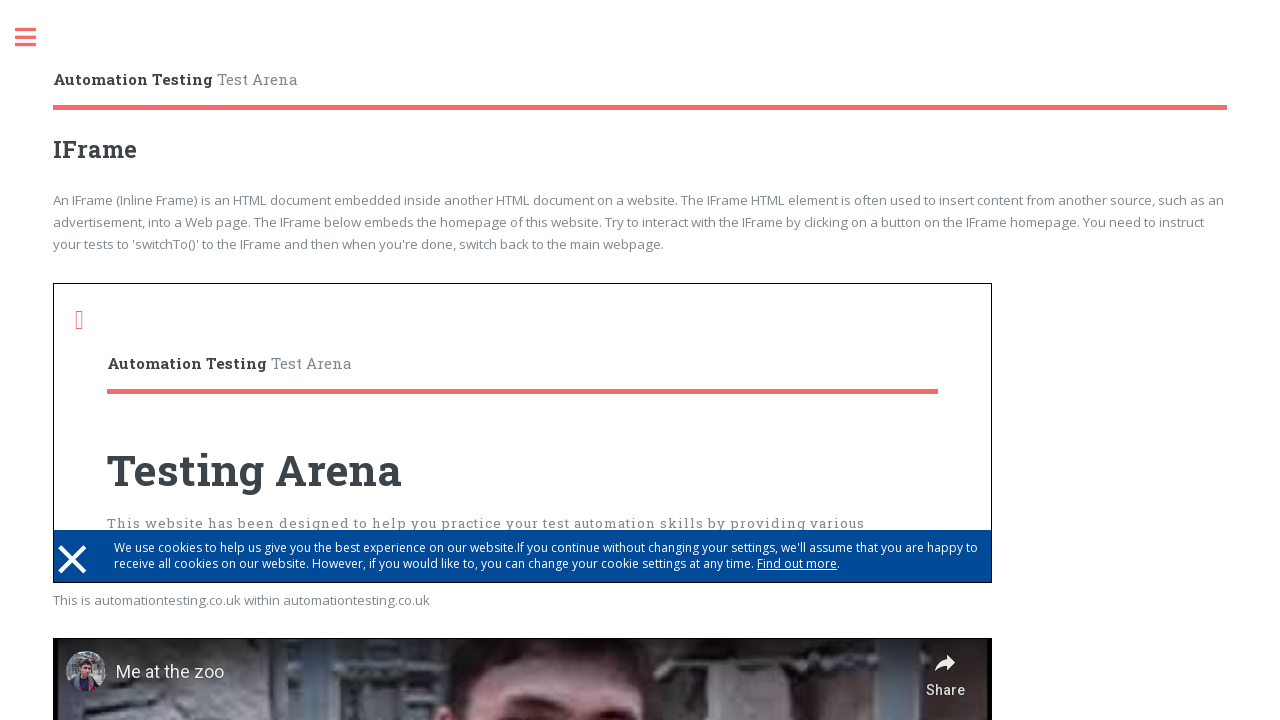

Retrieved all frames from page
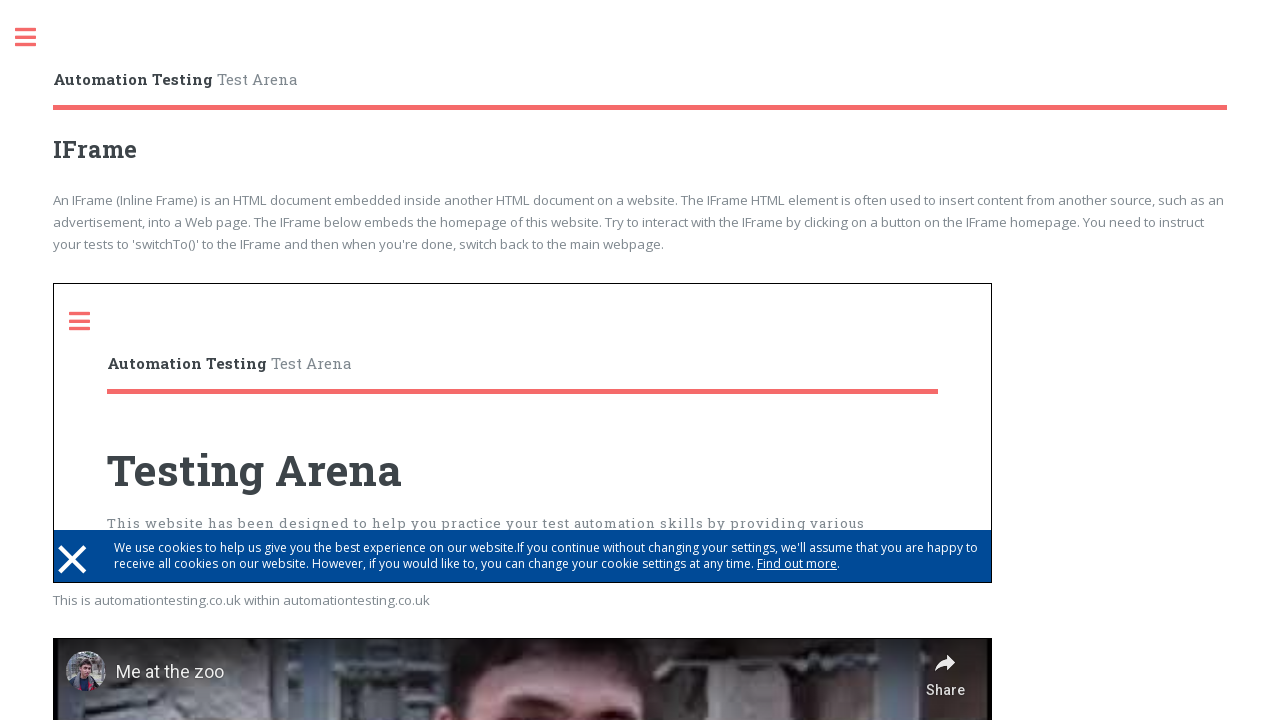

Accessed frame properties - name: '', url: 'https://www.automationtesting.co.uk/iframes.html'
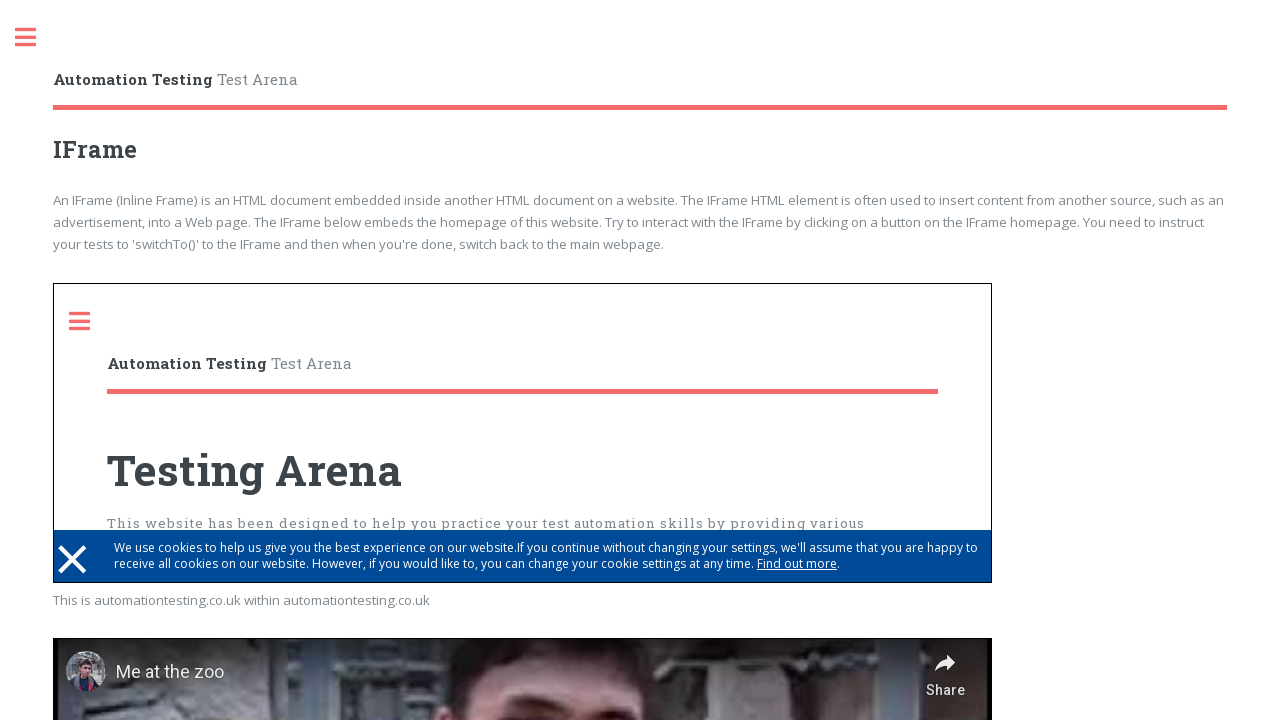

Accessed frame properties - name: '', url: 'https://www.automationtesting.co.uk/index.html'
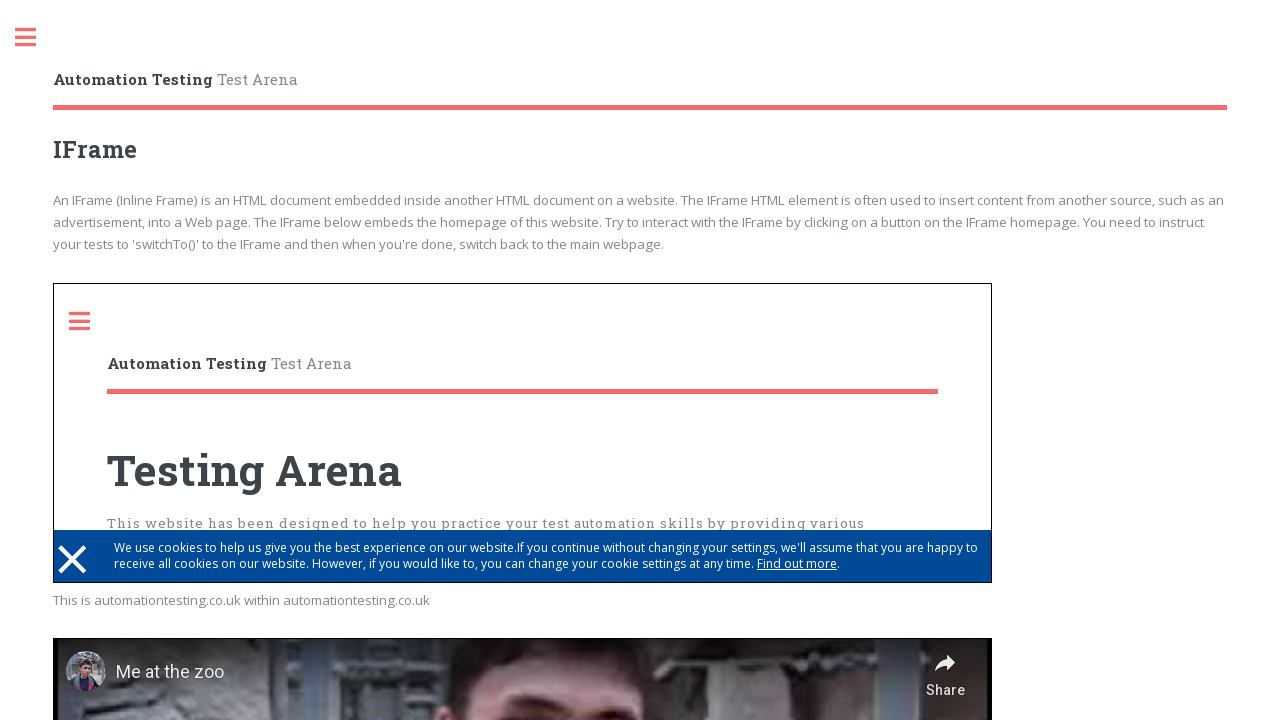

Accessed frame properties - name: '', url: 'https://www.youtube.com/embed/jNQXAC9IVRw'
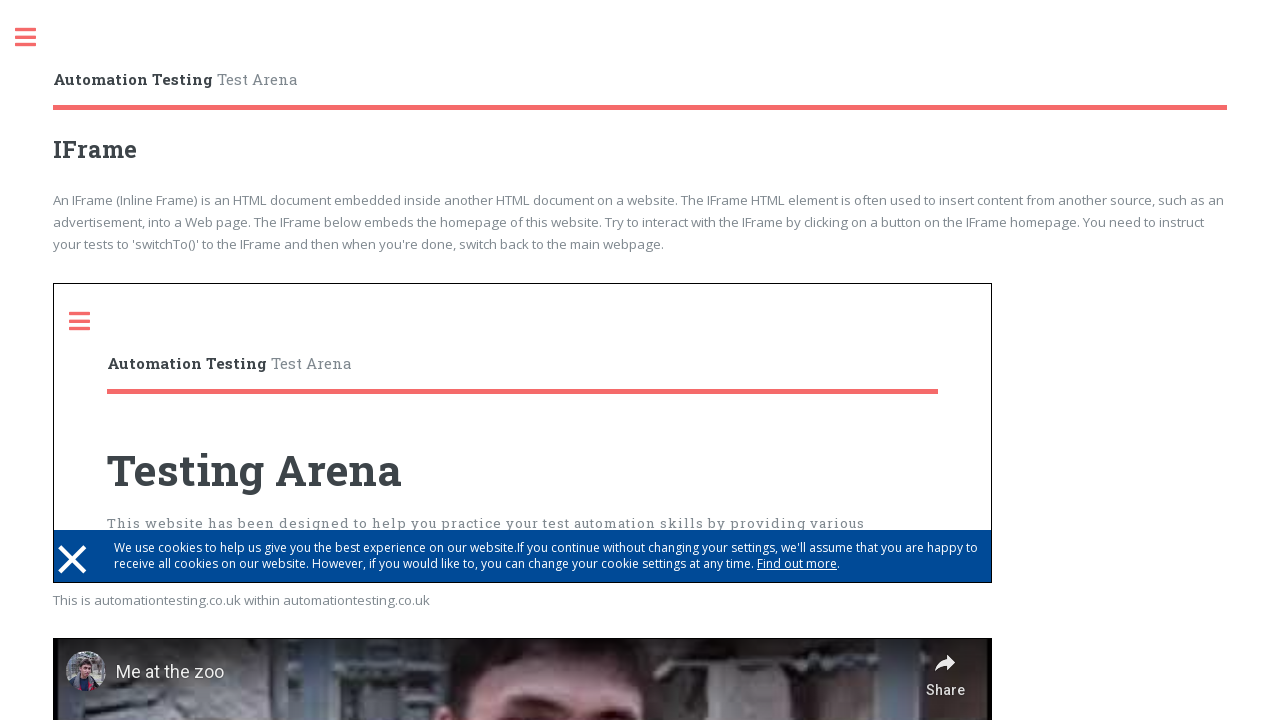

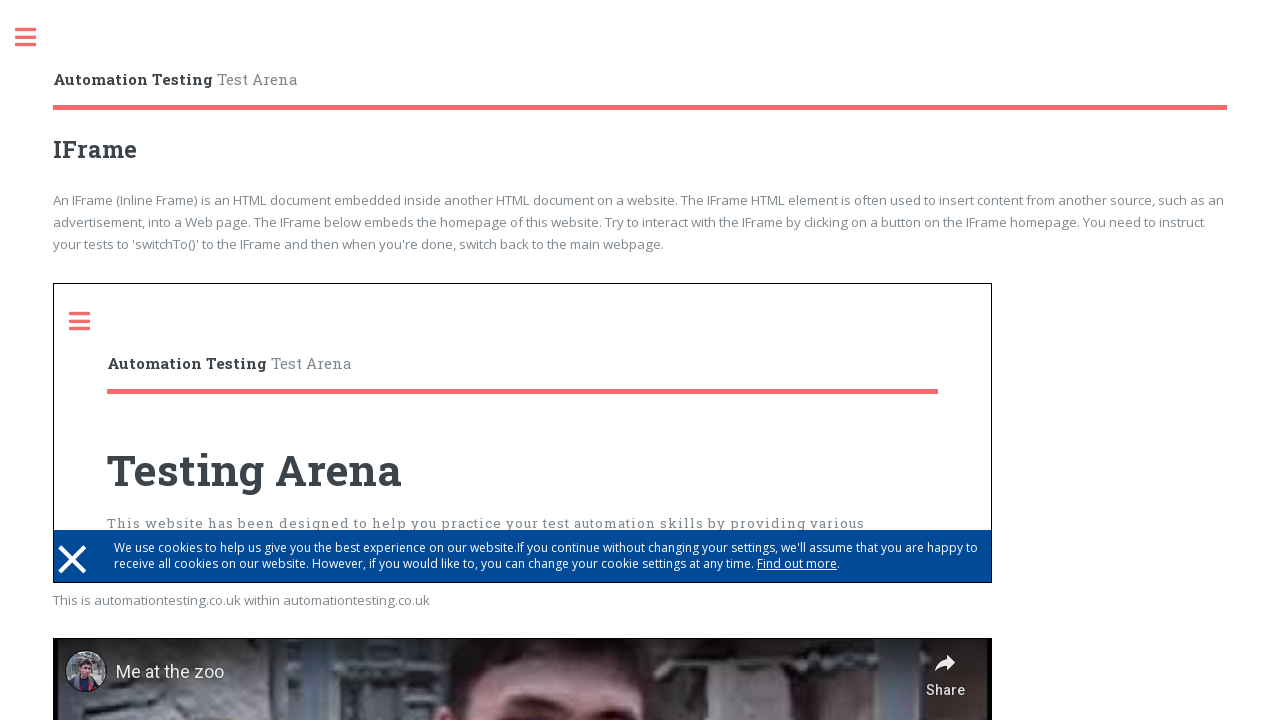